Tests iframe handling by switching between multiple iframes and nested iframes, reading text content from each frame

Starting URL: https://demoqa.com/frames

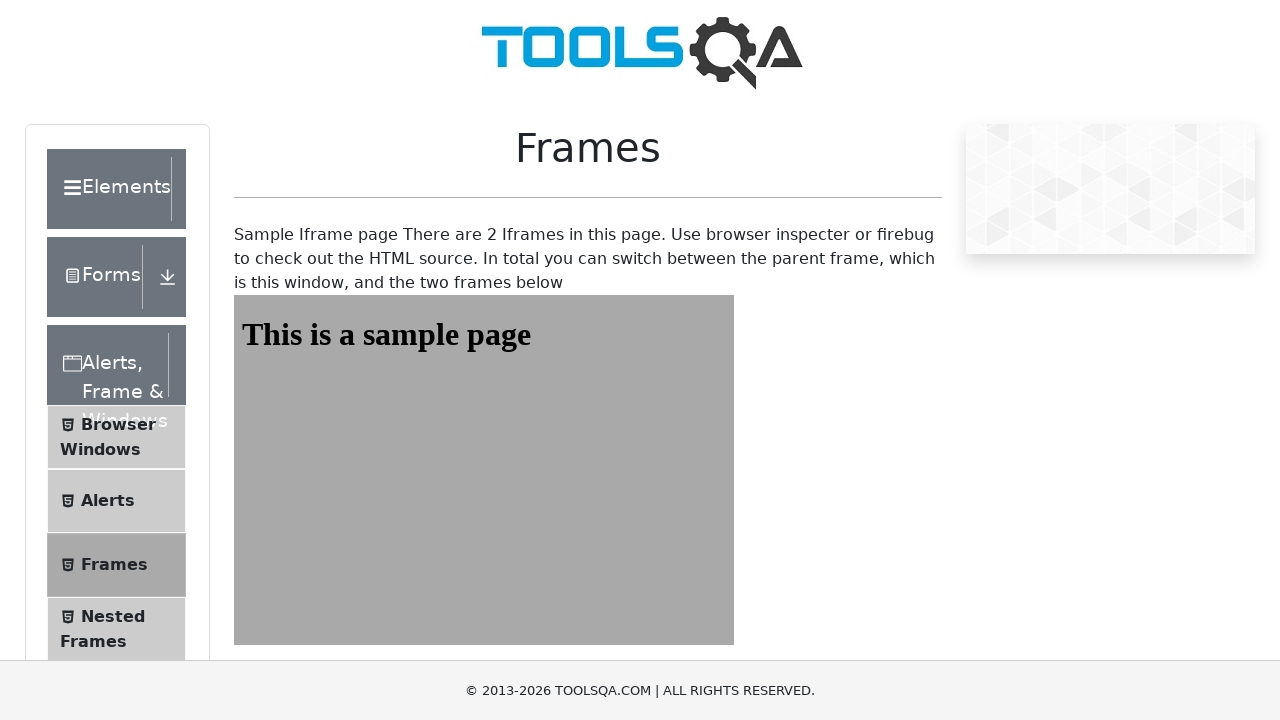

Counted number of iframes on the page
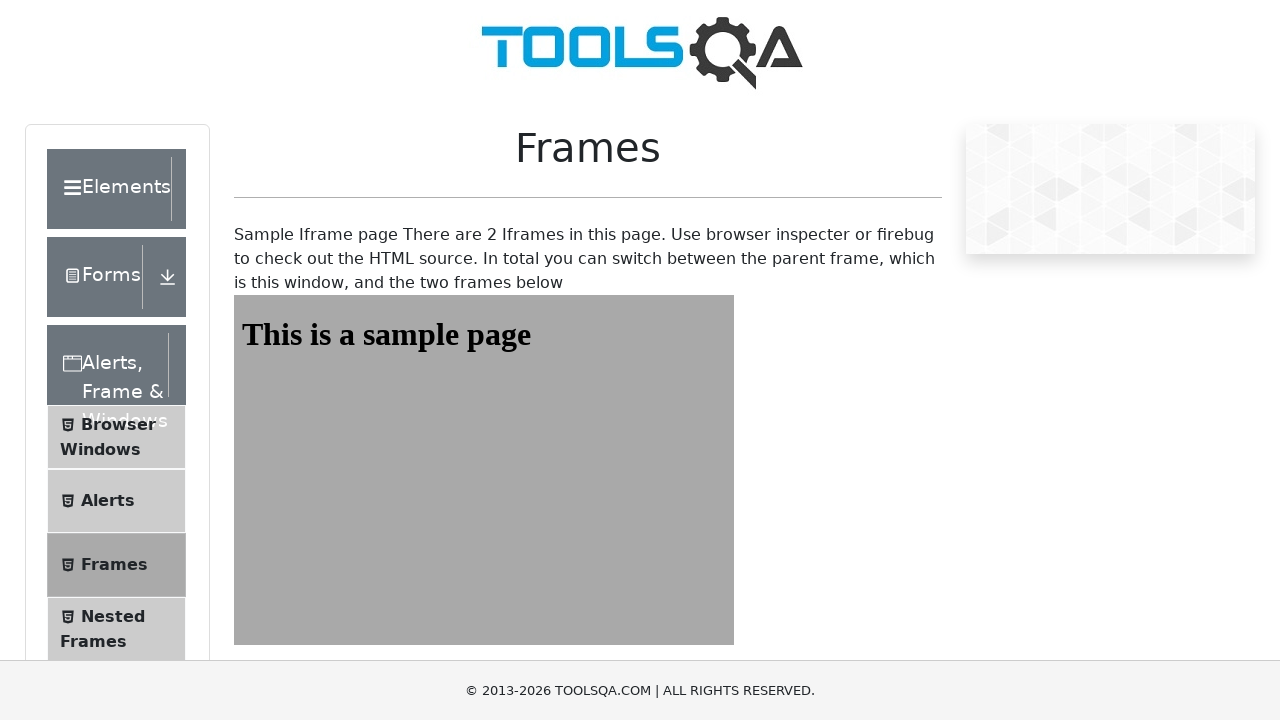

Located first iframe with id 'frame1'
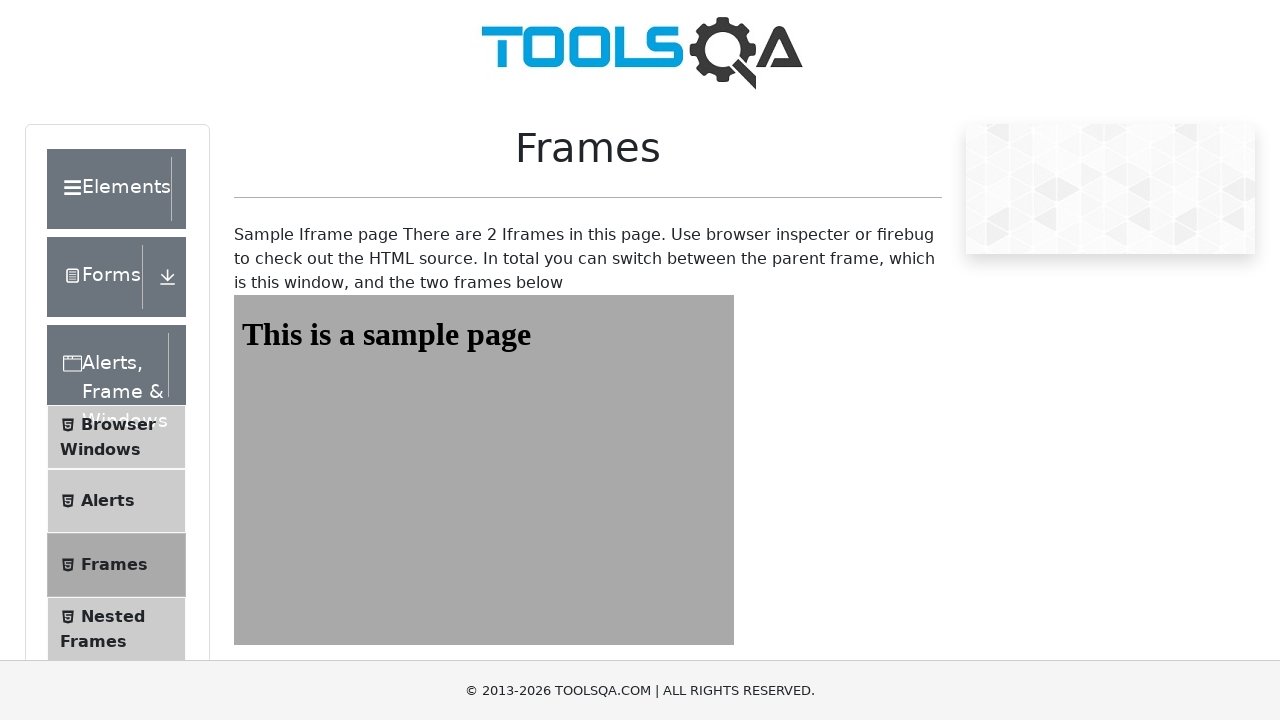

Retrieved text content from first iframe heading
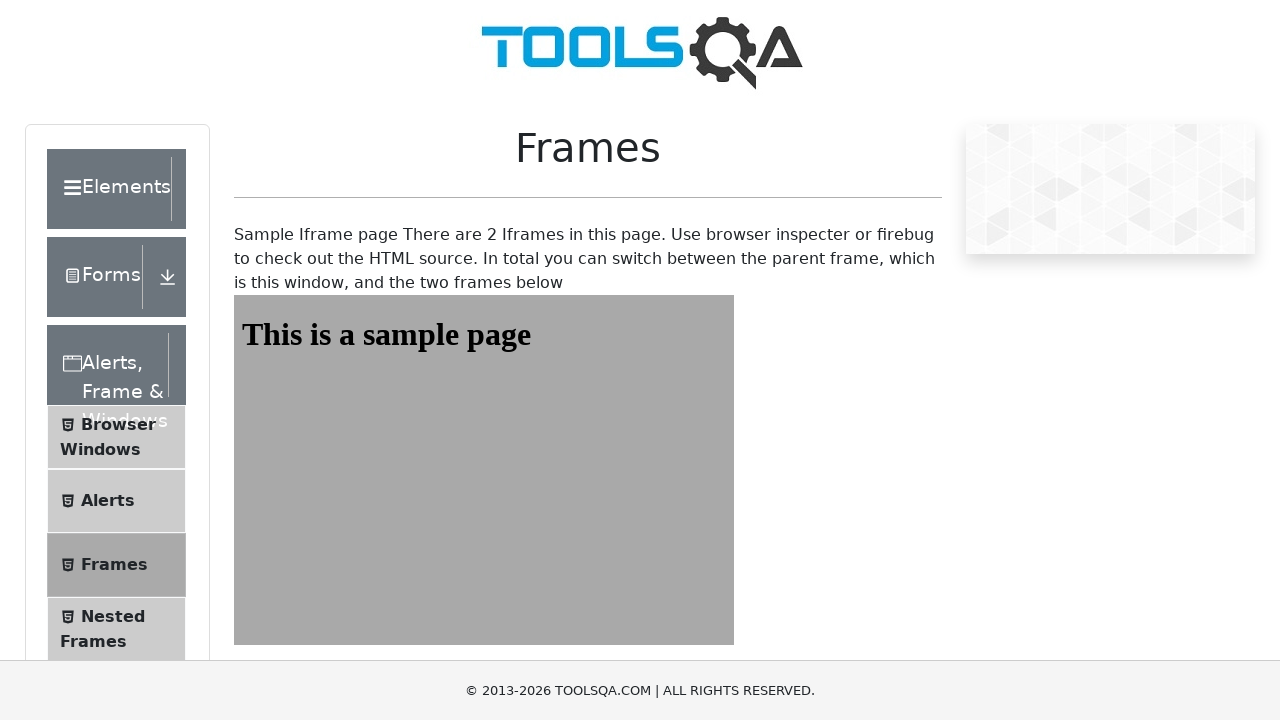

Located second iframe with id 'frame2'
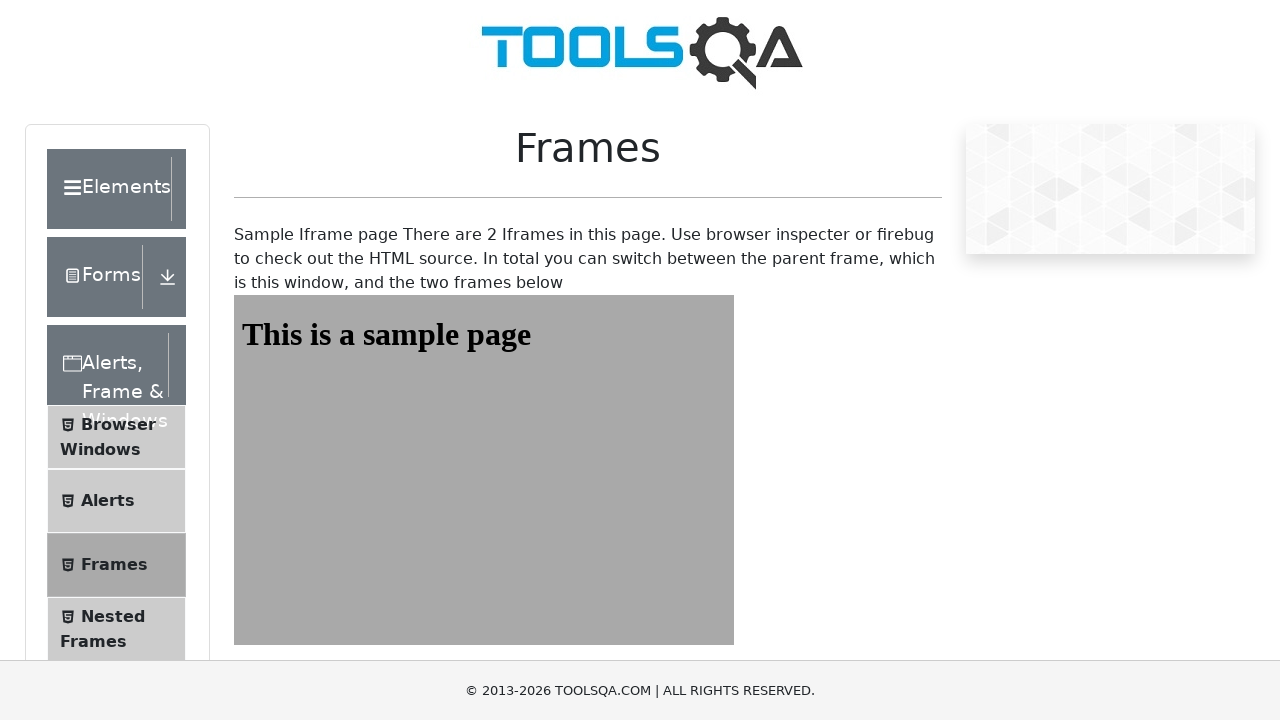

Retrieved text content from second iframe heading
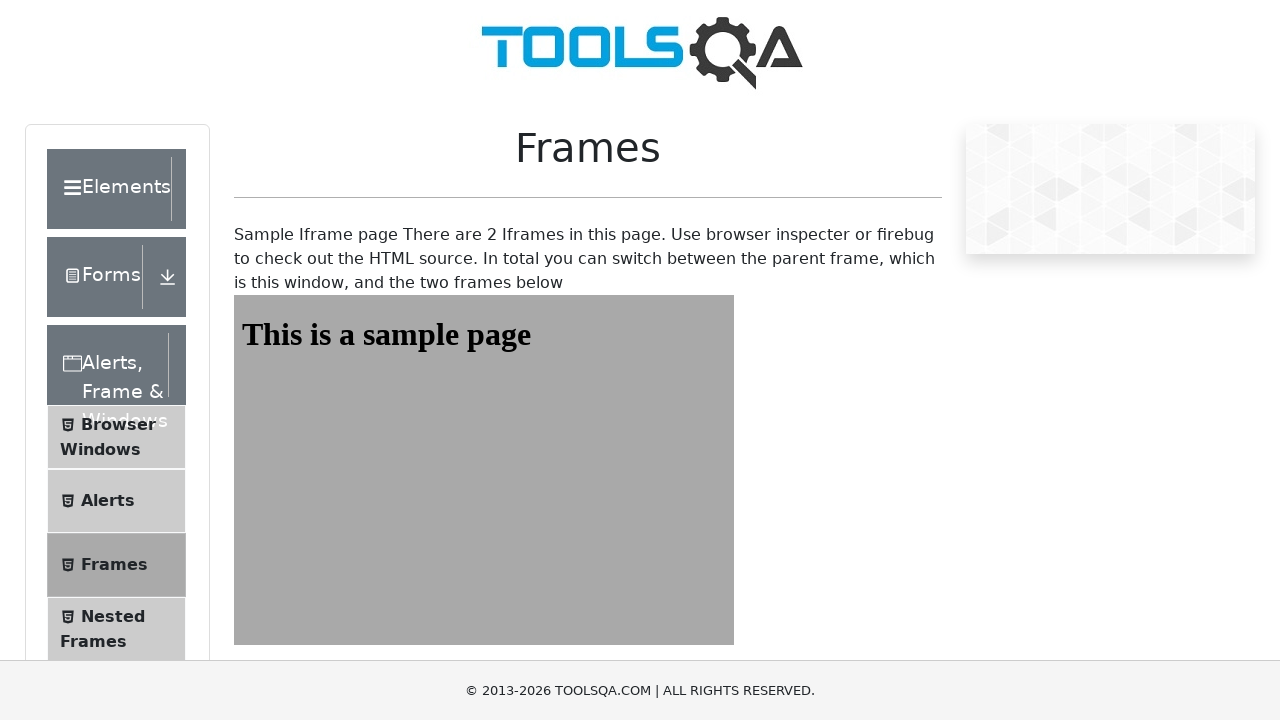

Navigated to nested frames page
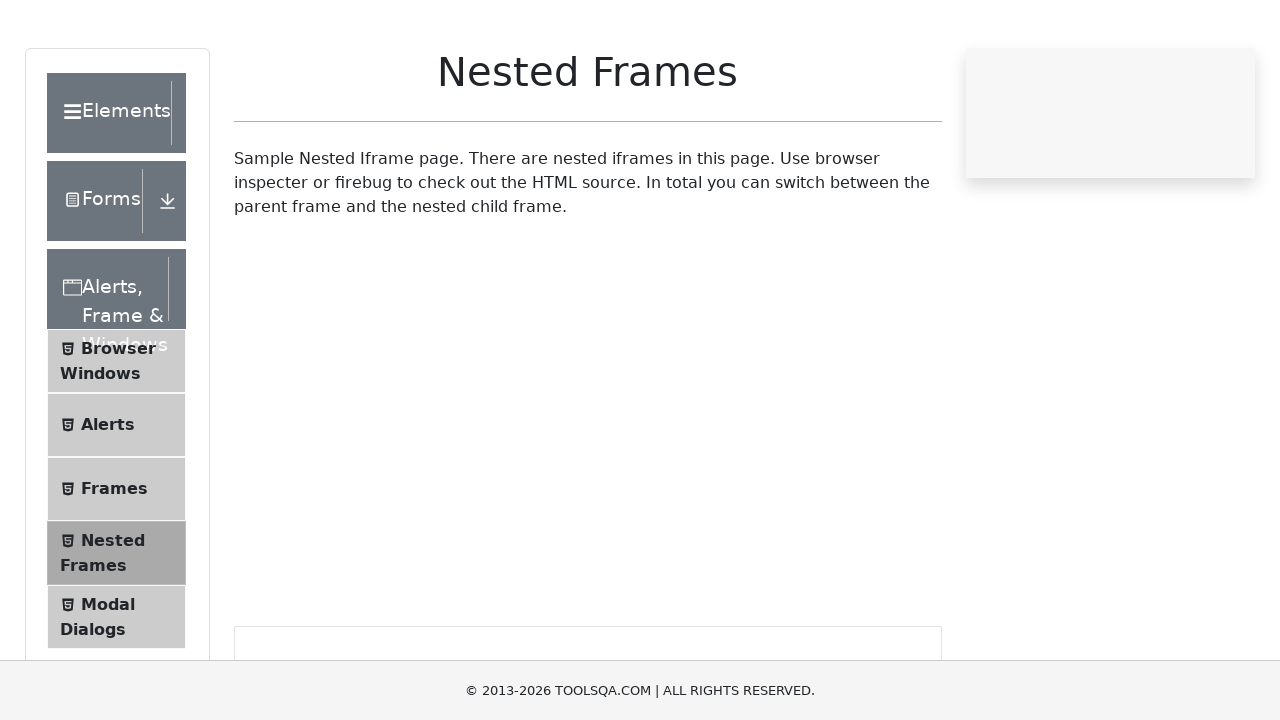

Located parent frame with id 'frame1' on nested frames page
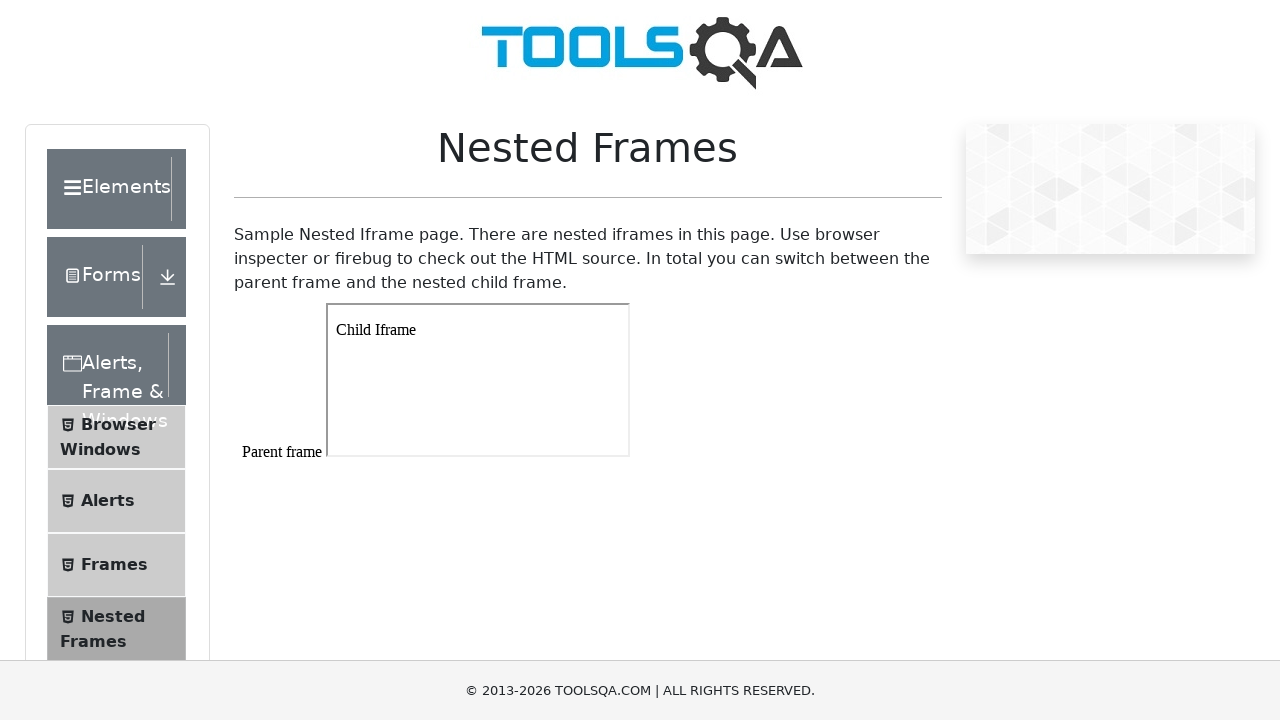

Retrieved text content from parent frame body
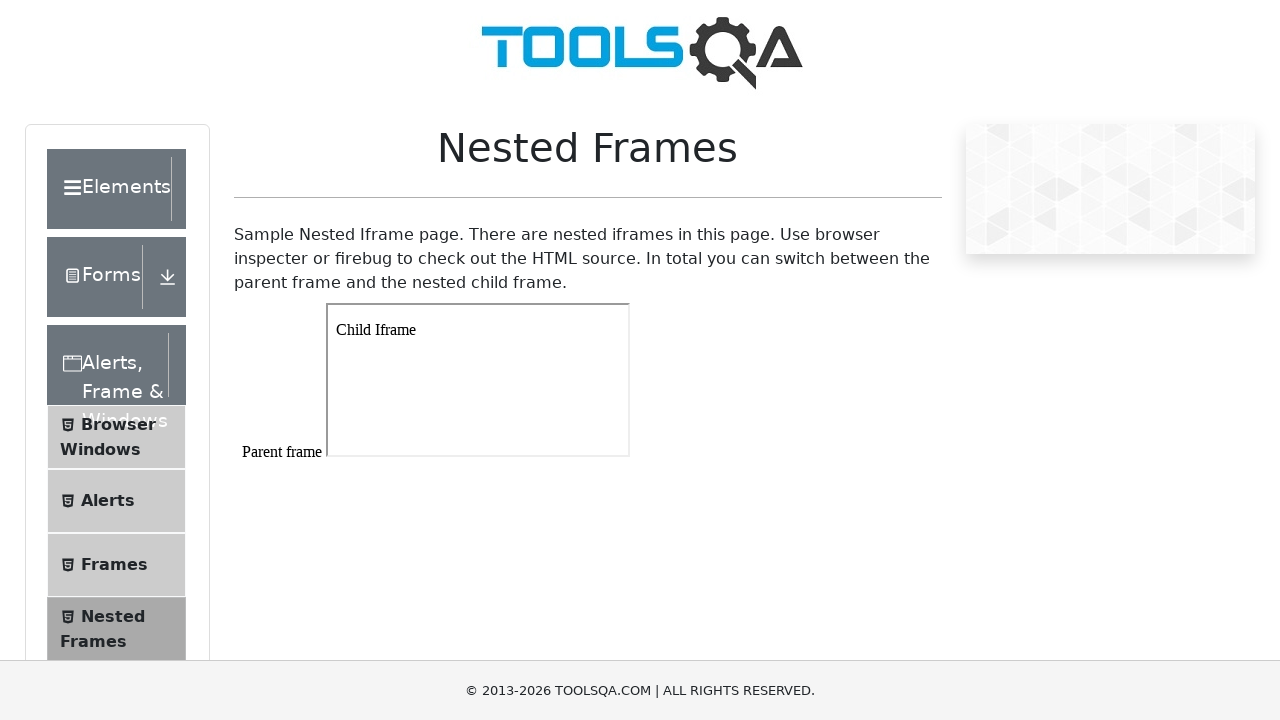

Retrieved text content from 'Nested Frames' main page heading
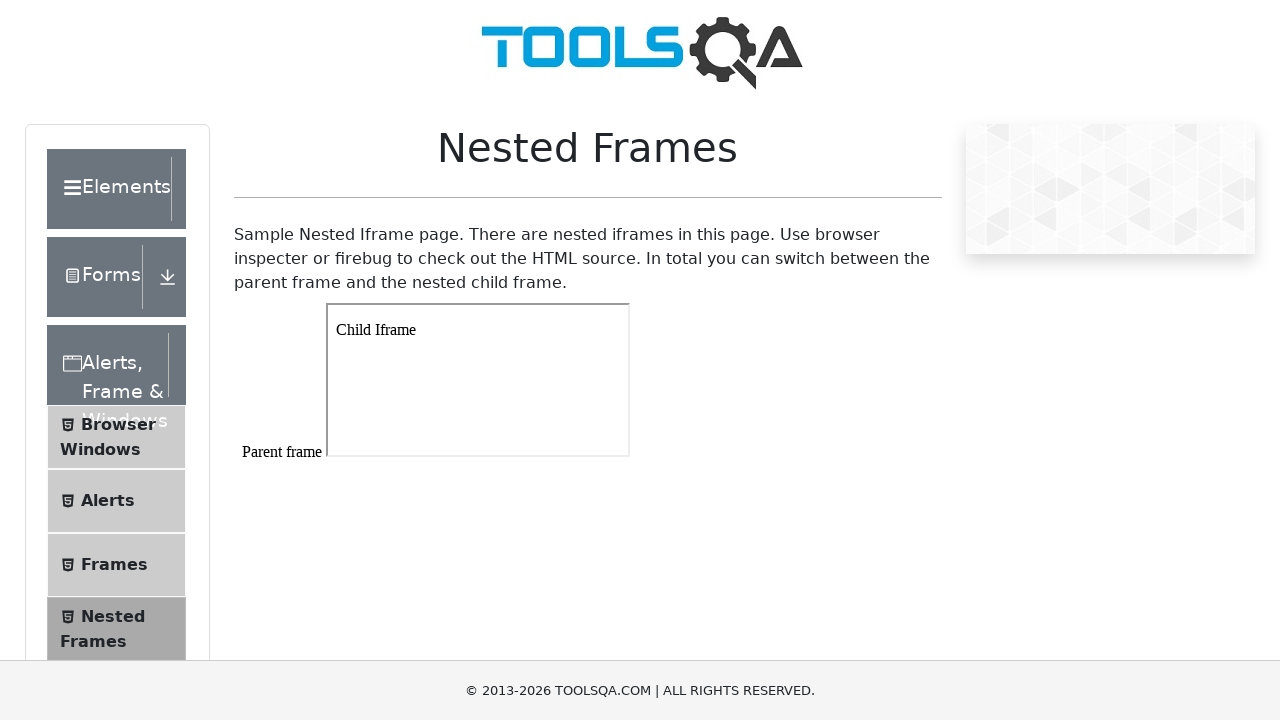

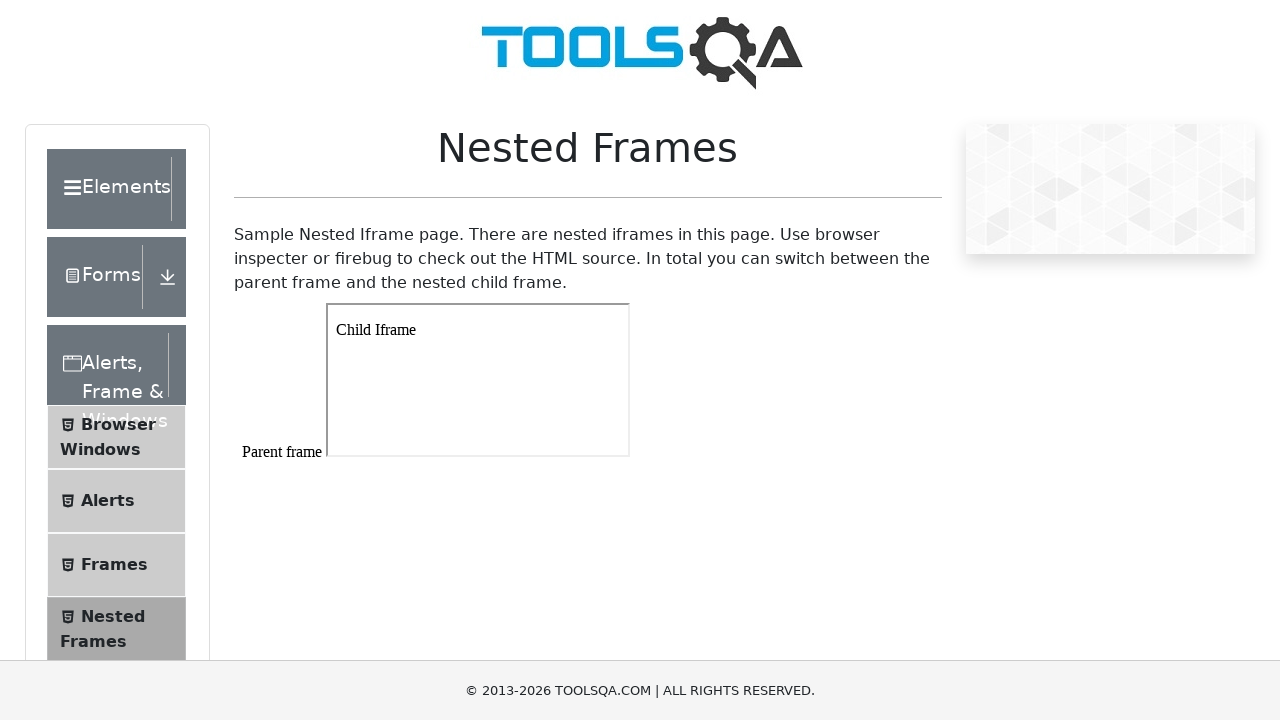